Tests show/hide element functionality by entering text in a field, clicking hide button to hide it, then clicking show button to display it again

Starting URL: https://rahulshettyacademy.com/AutomationPractice/

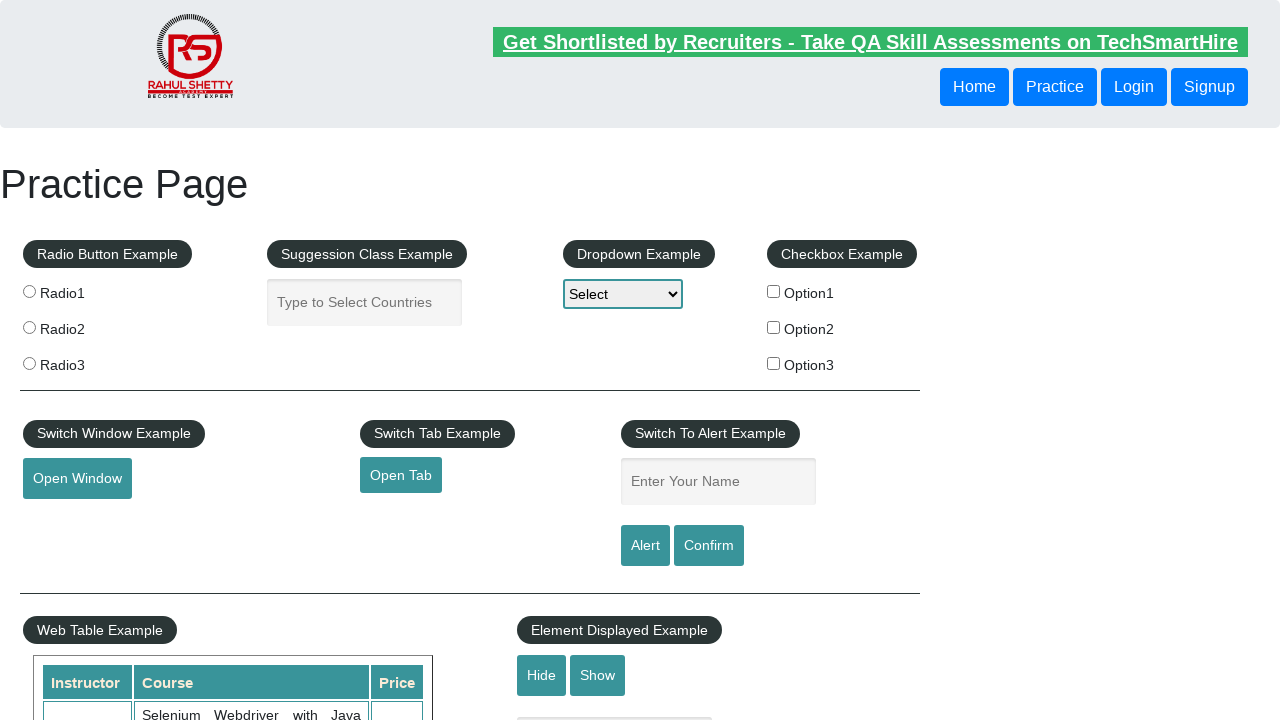

Scrolled to displayed-text element
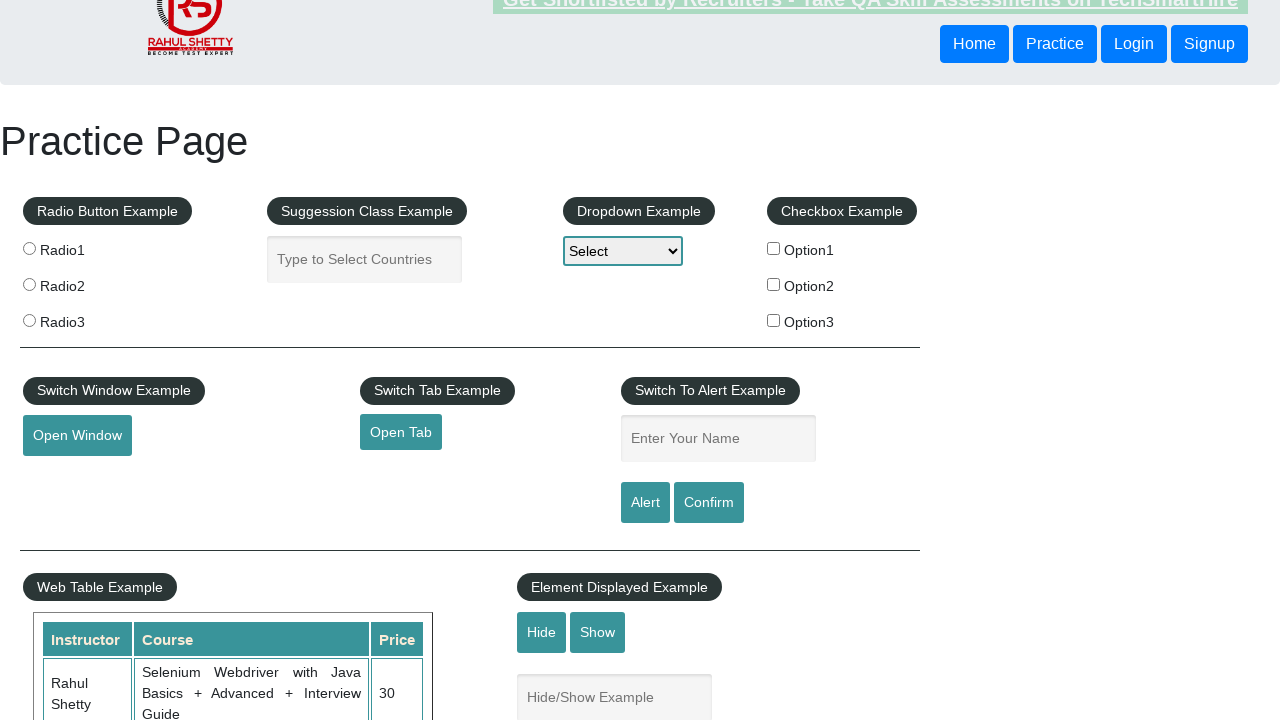

Entered 'KESHVAY NAMAH' in text field on #displayed-text
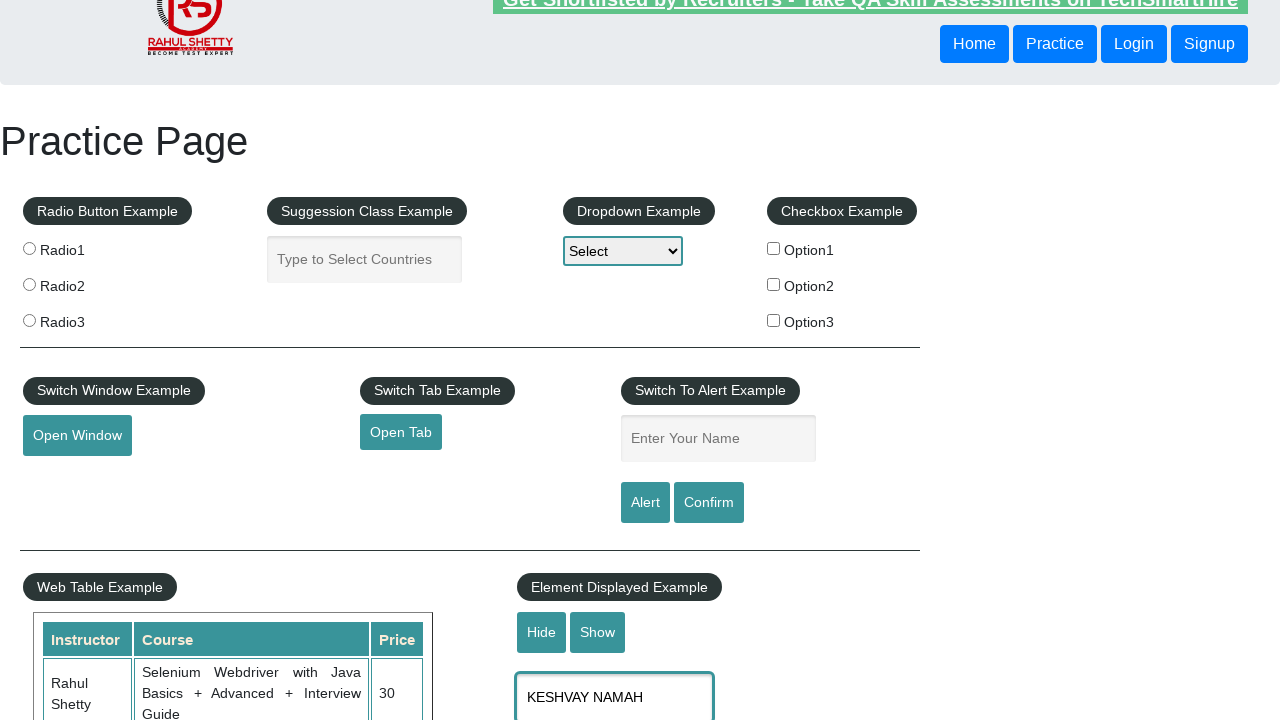

Clicked hide button to hide text element at (542, 632) on #hide-textbox
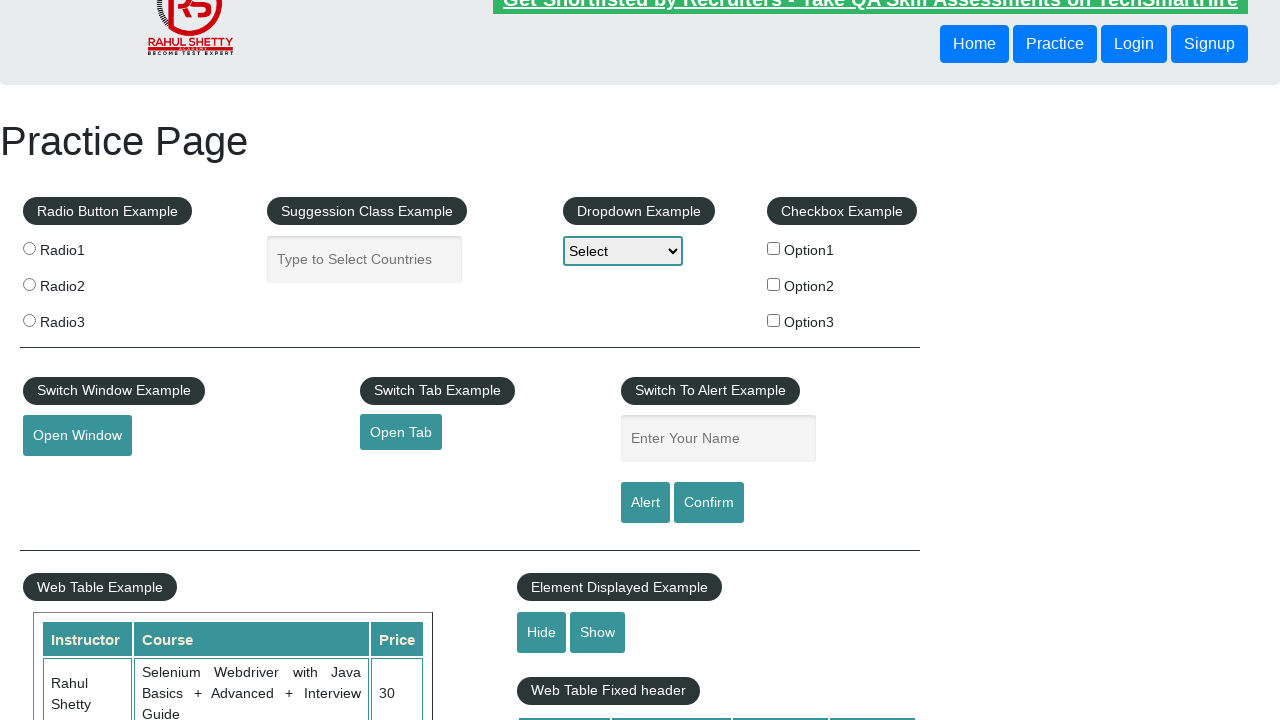

Text element successfully hidden
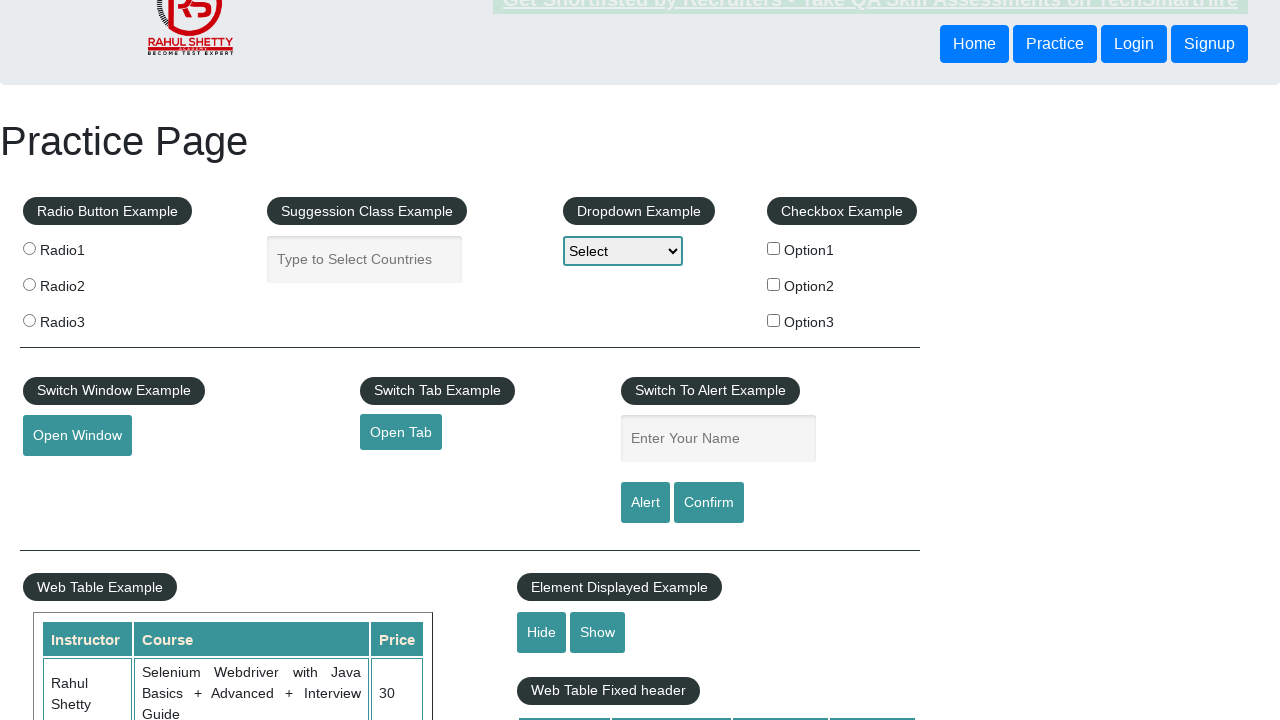

Clicked show button to display text element at (598, 632) on #show-textbox
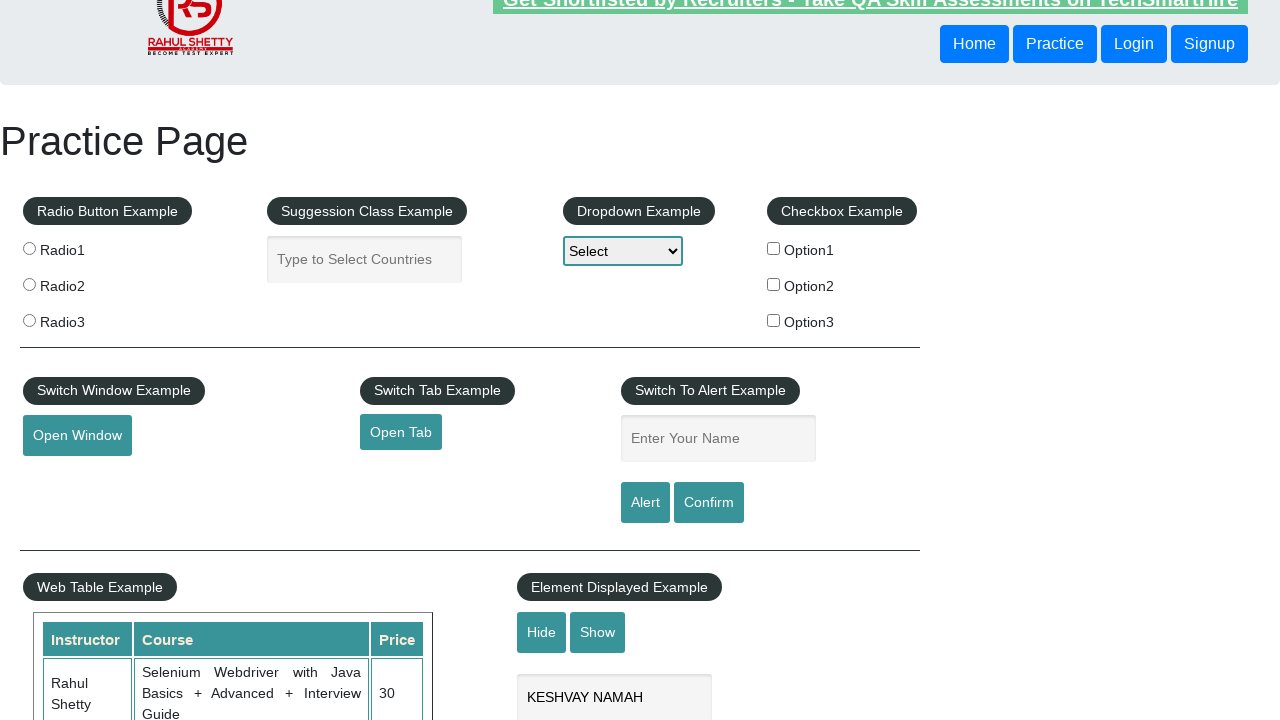

Text element successfully displayed again
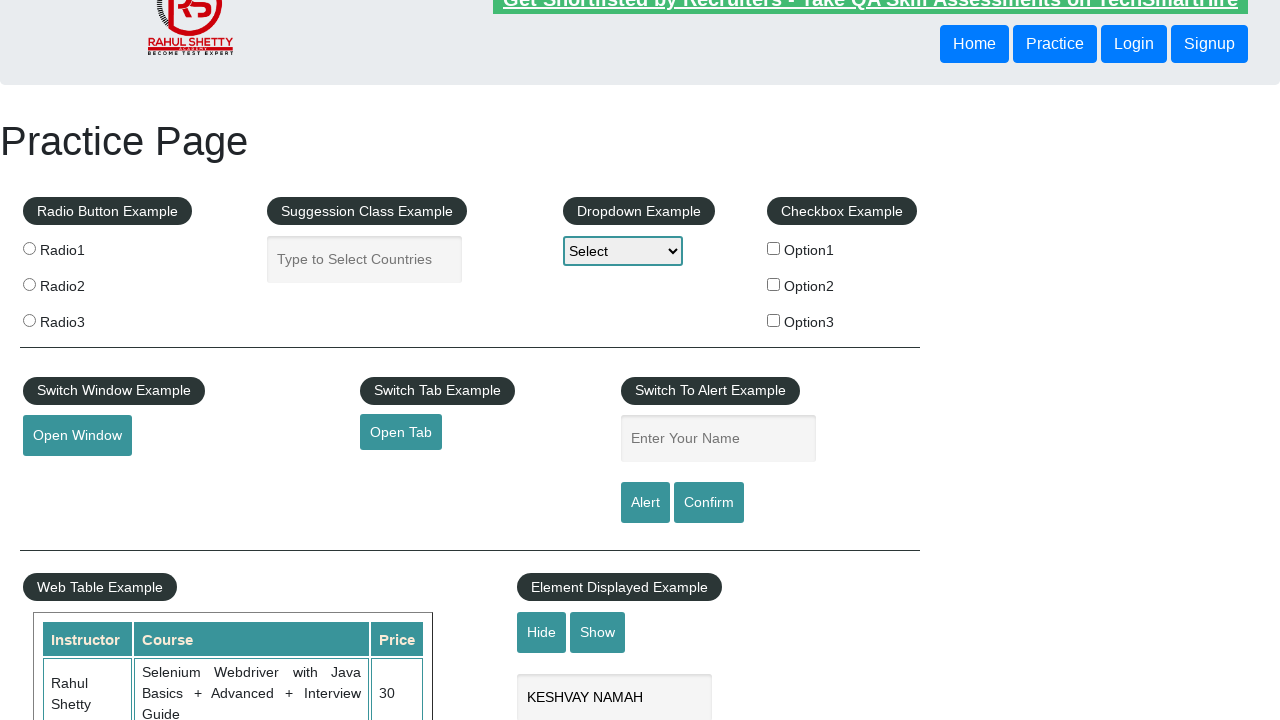

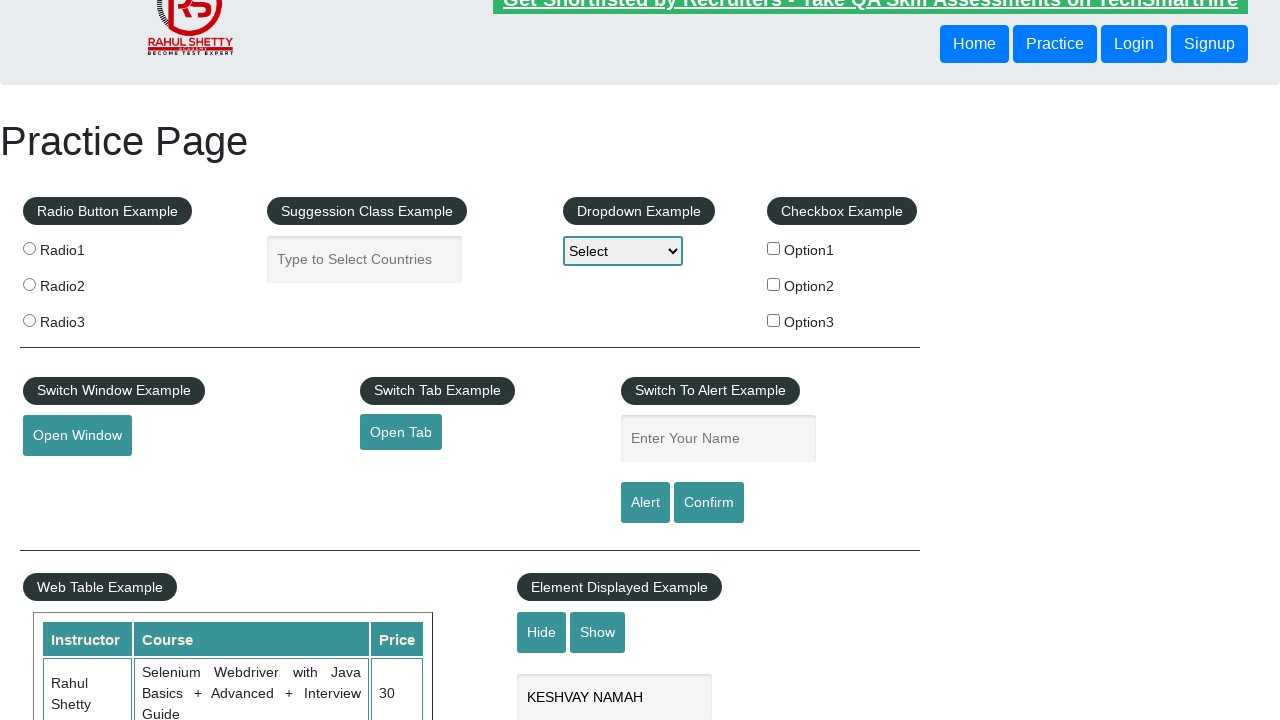